Tests checkbox functionality by clicking on the first checkbox and verifying it becomes checked/selected.

Starting URL: http://the-internet.herokuapp.com/checkboxes

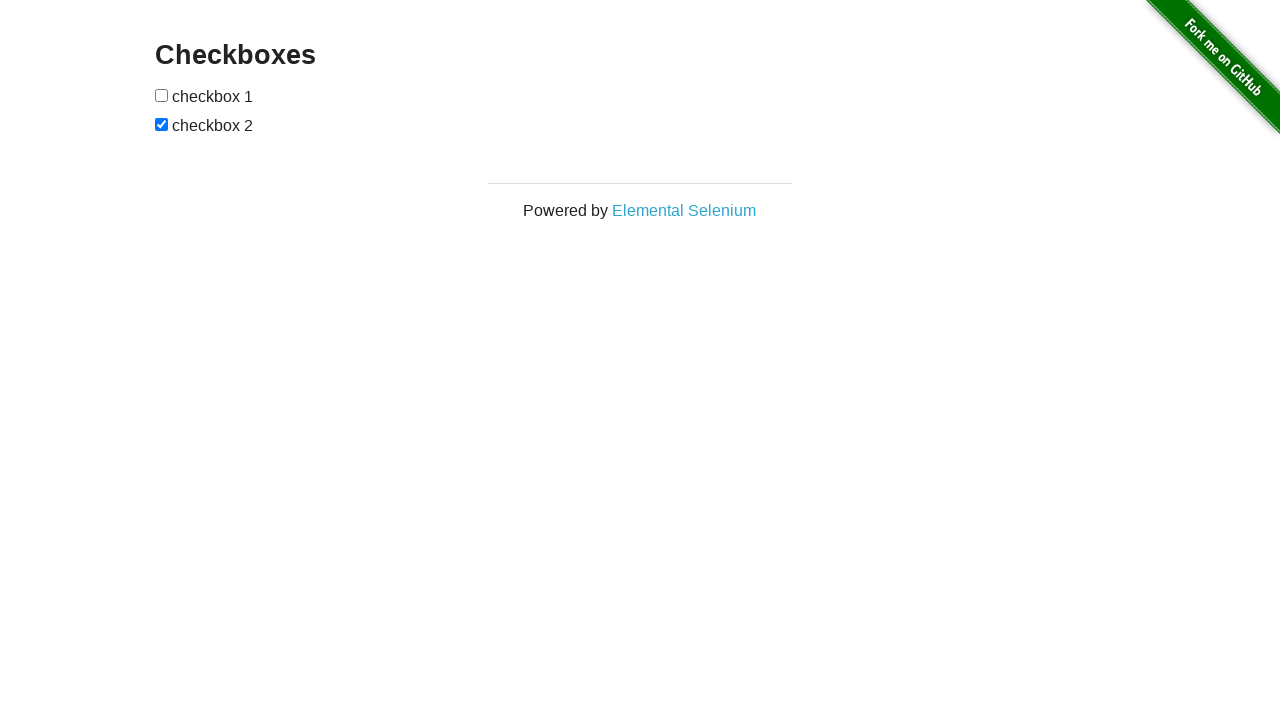

Clicked the first checkbox at (162, 95) on #checkboxes > input:nth-child(1)
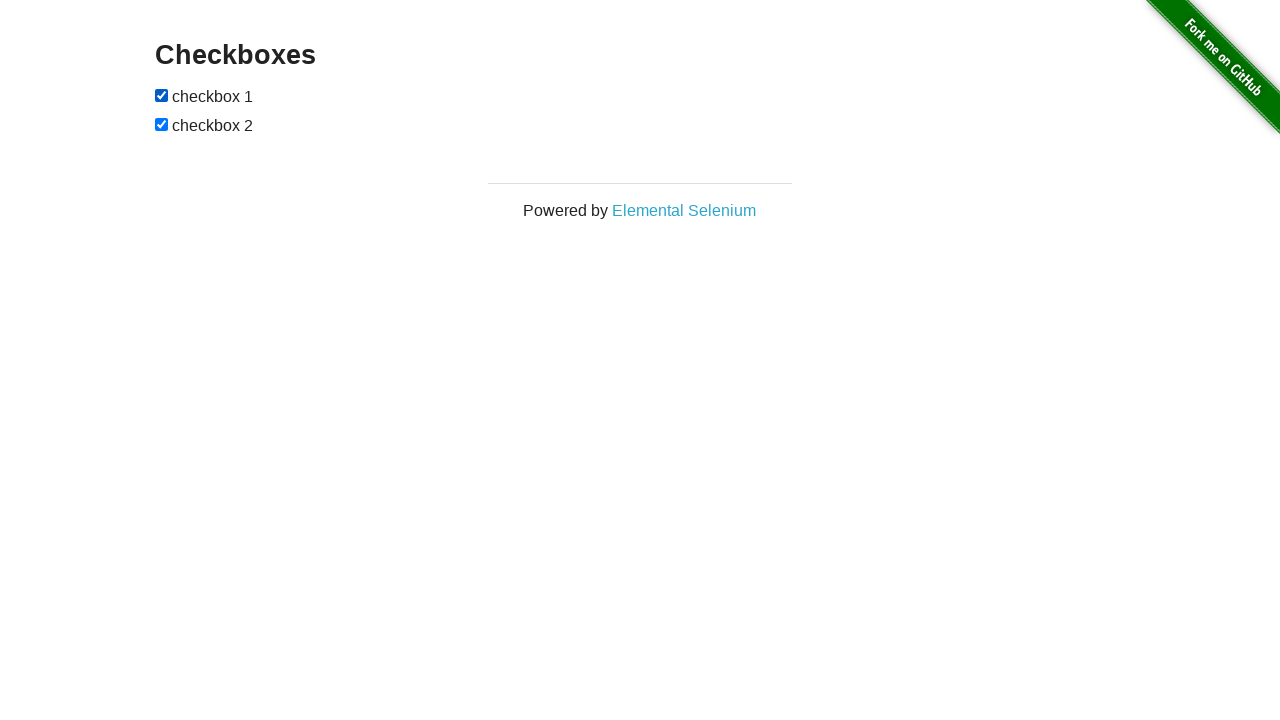

Located the first checkbox element
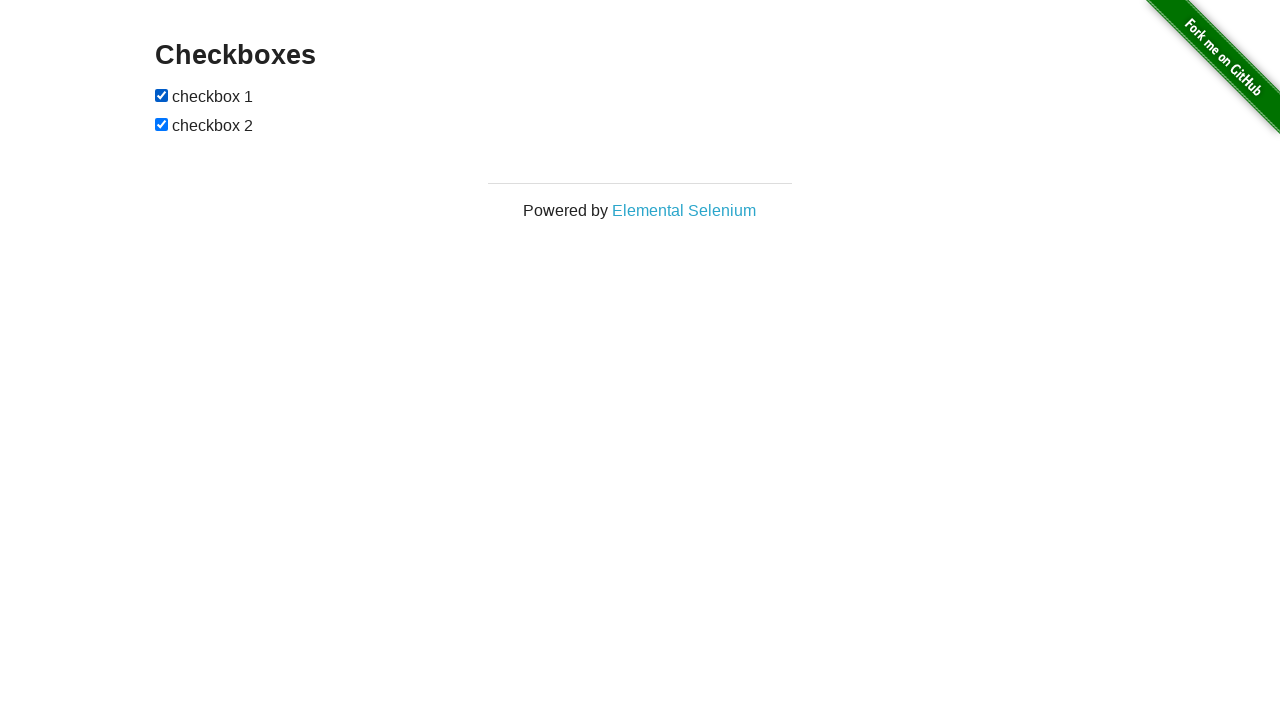

Verified that the first checkbox is checked
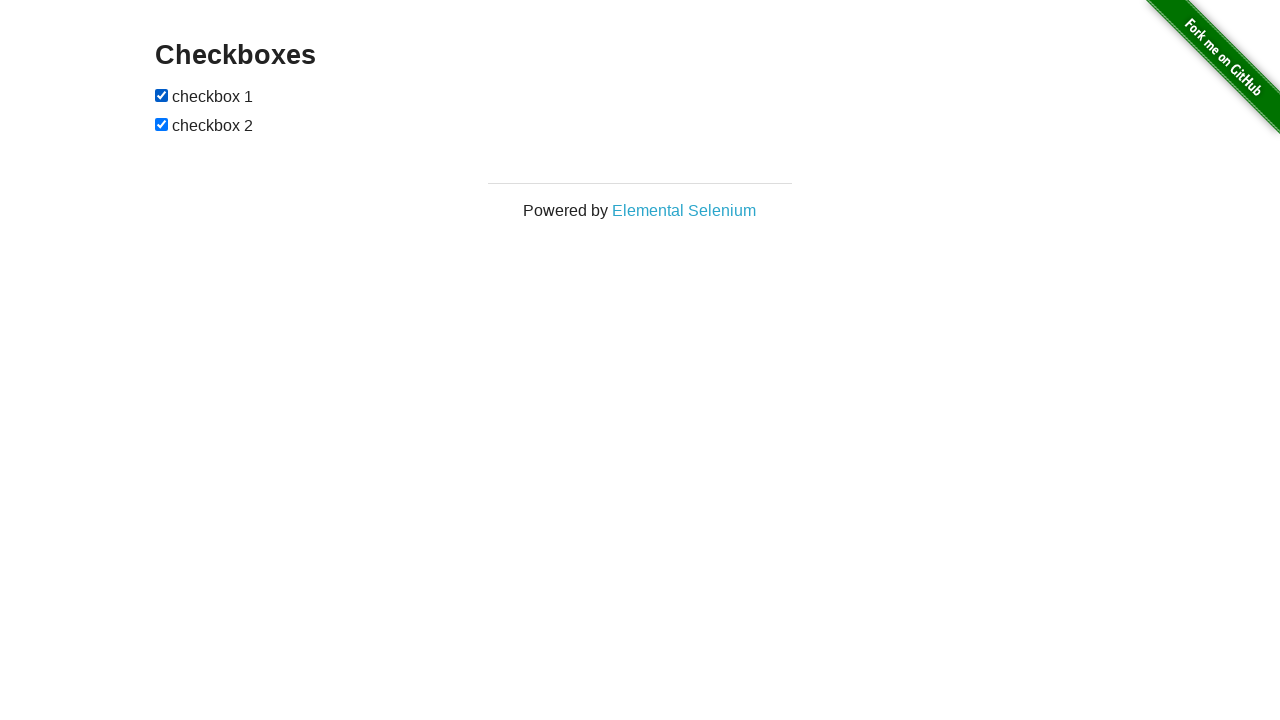

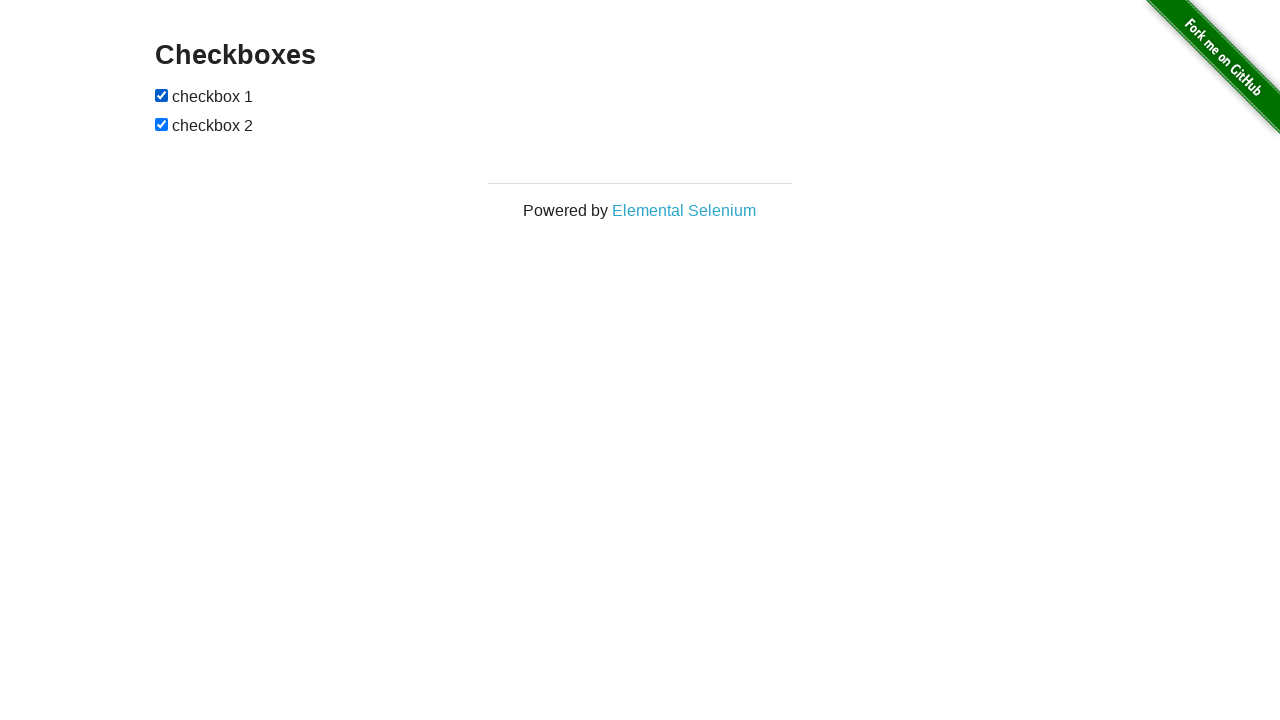